Tests clicking the Download App button in the header

Starting URL: https://www.nykaa.com/

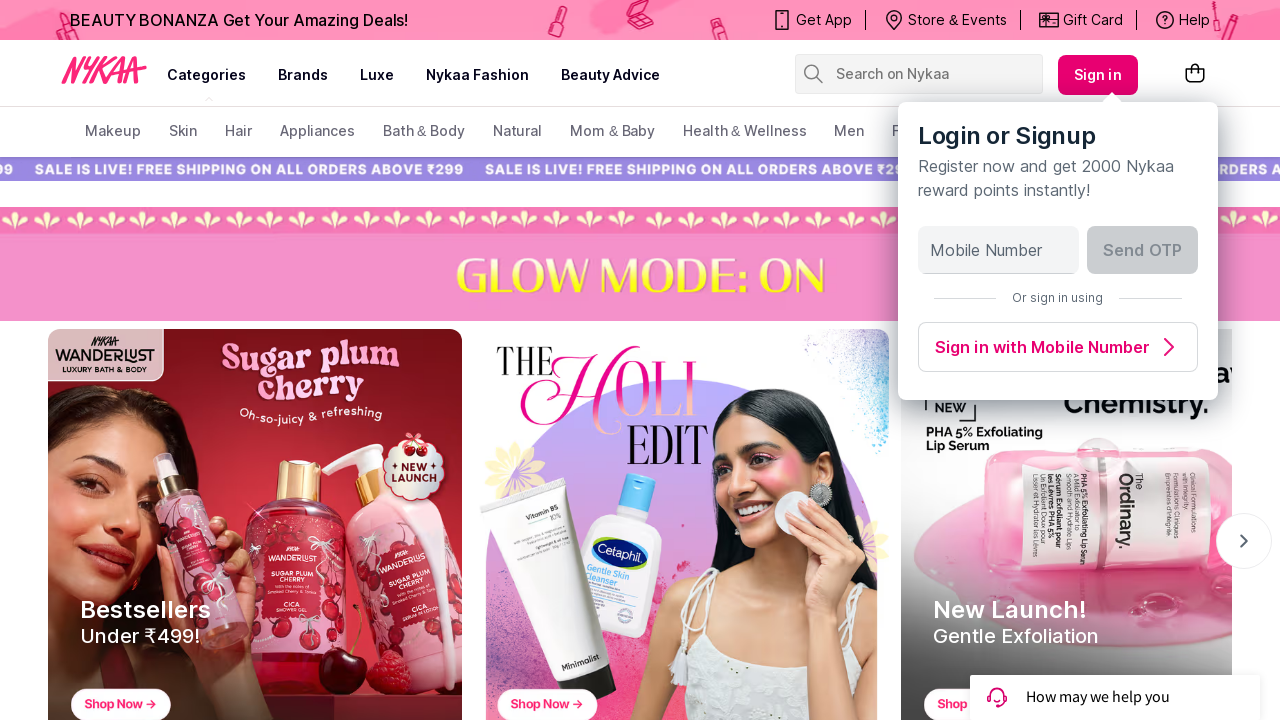

Waited for Download App button in header to be visible
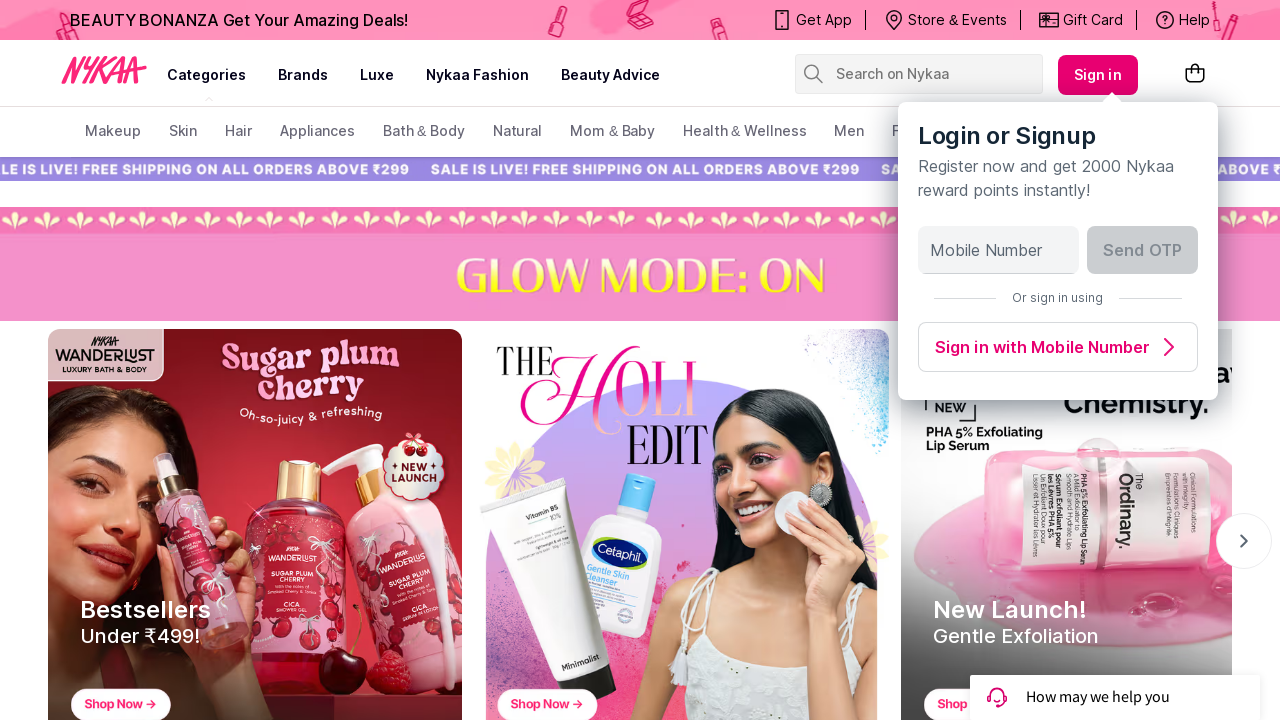

Clicked Download App button in header at (824, 20) on xpath=/html/body/div[1]/header/div/div[1]/div/div/div[2]/ul/li[1]/a/span[2]
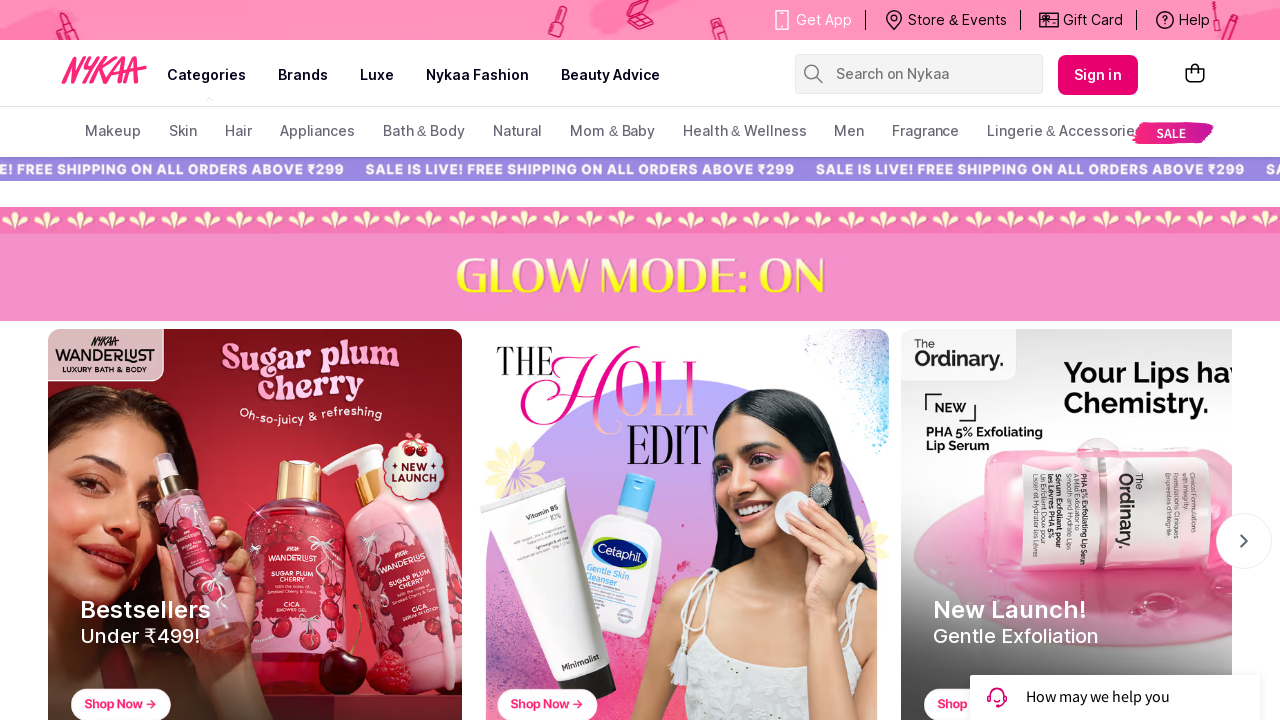

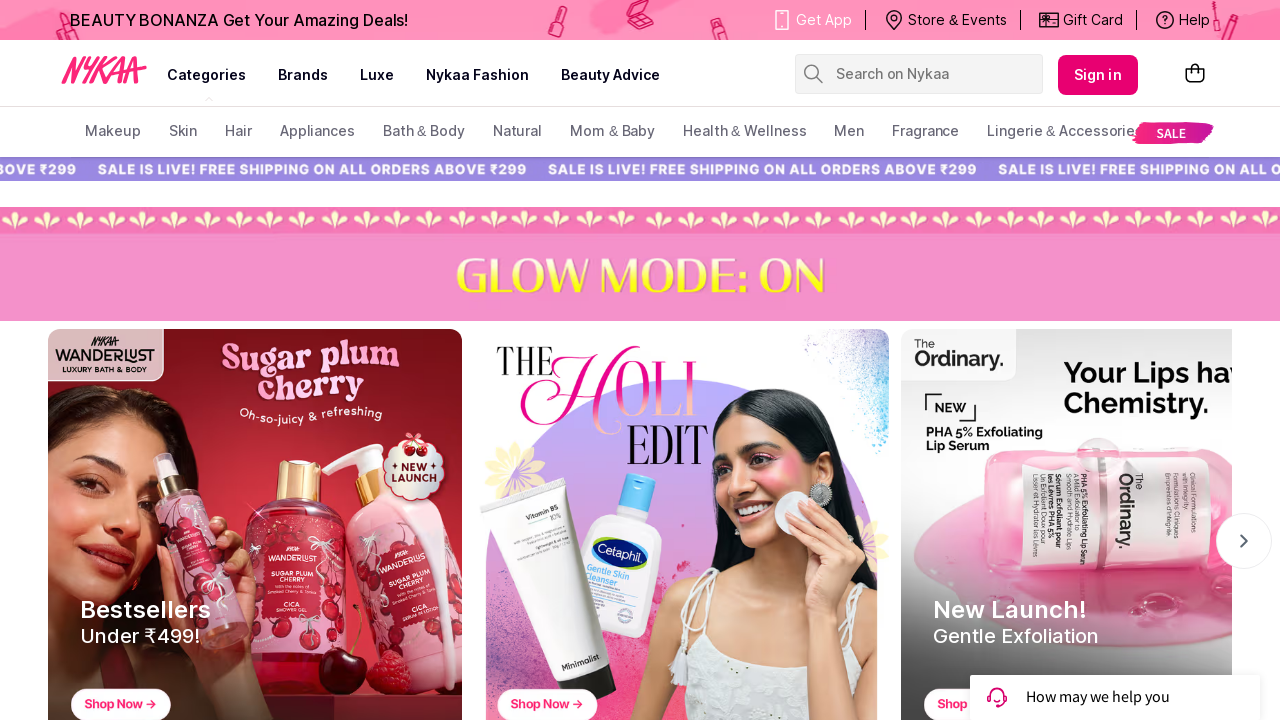